Tests mouse double-click functionality by switching to an iframe, entering text in an input field, and performing a double-click action on a button to trigger an ondblclick event.

Starting URL: https://www.w3schools.com/tags/tryit.asp?filename=tryhtml5_ev_ondblclick3

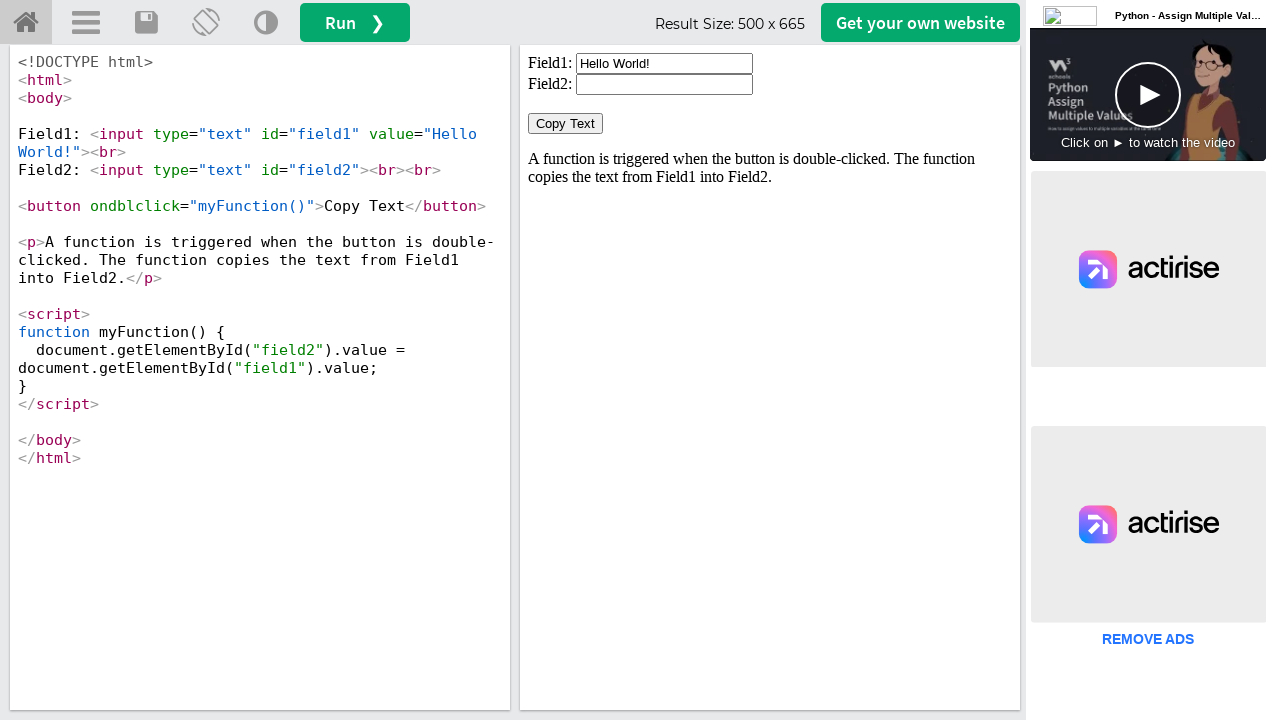

Located iframe with id 'iframeResult'
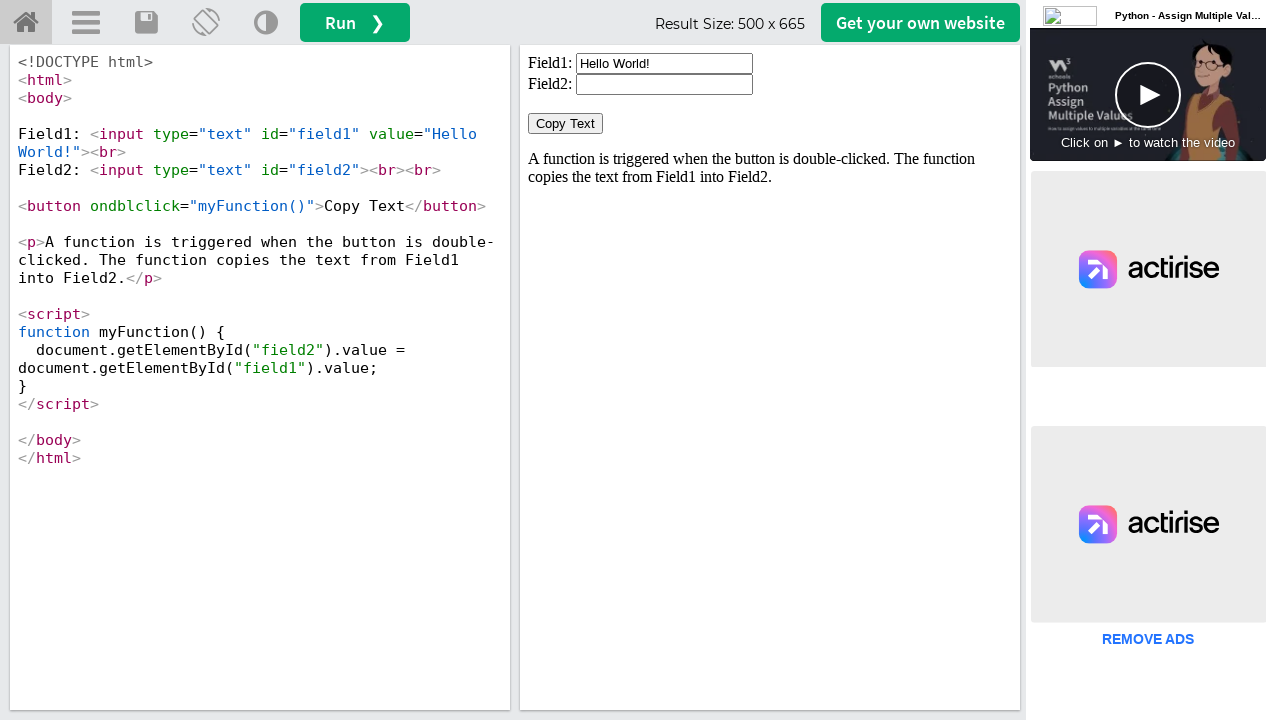

Located input field with id 'field1' in iframe
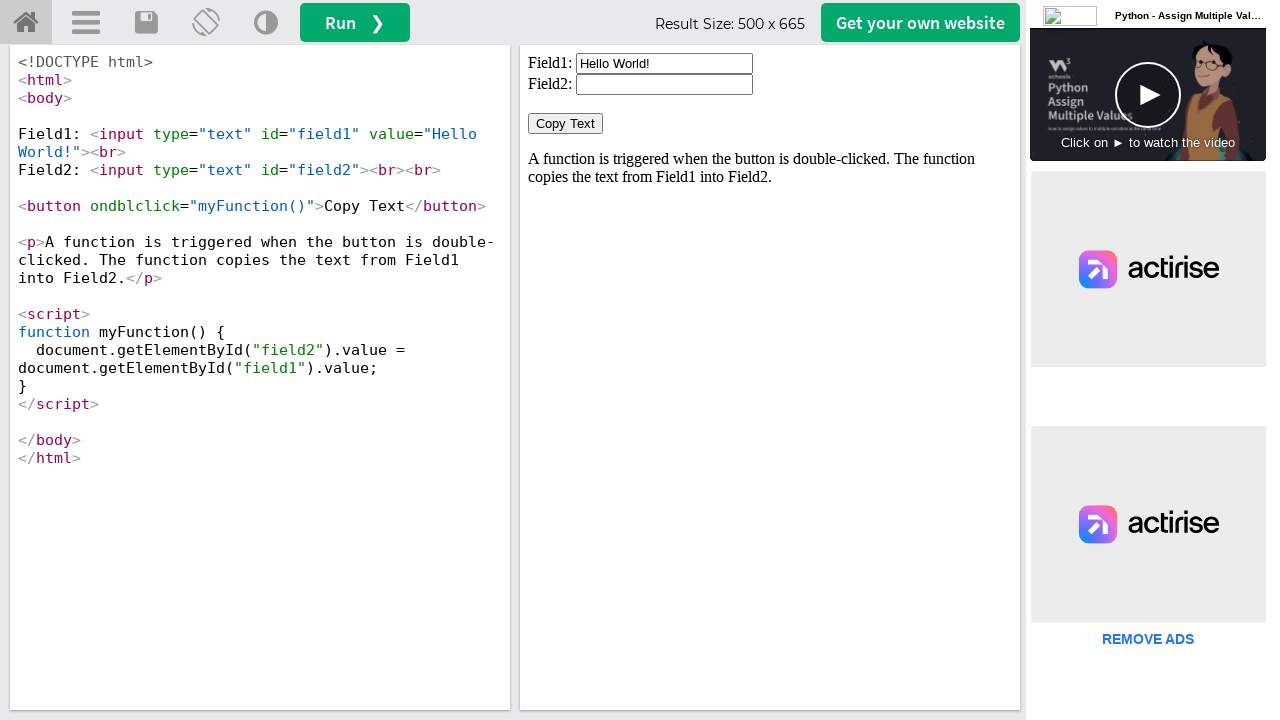

Cleared the input field on #iframeResult >> internal:control=enter-frame >> #field1
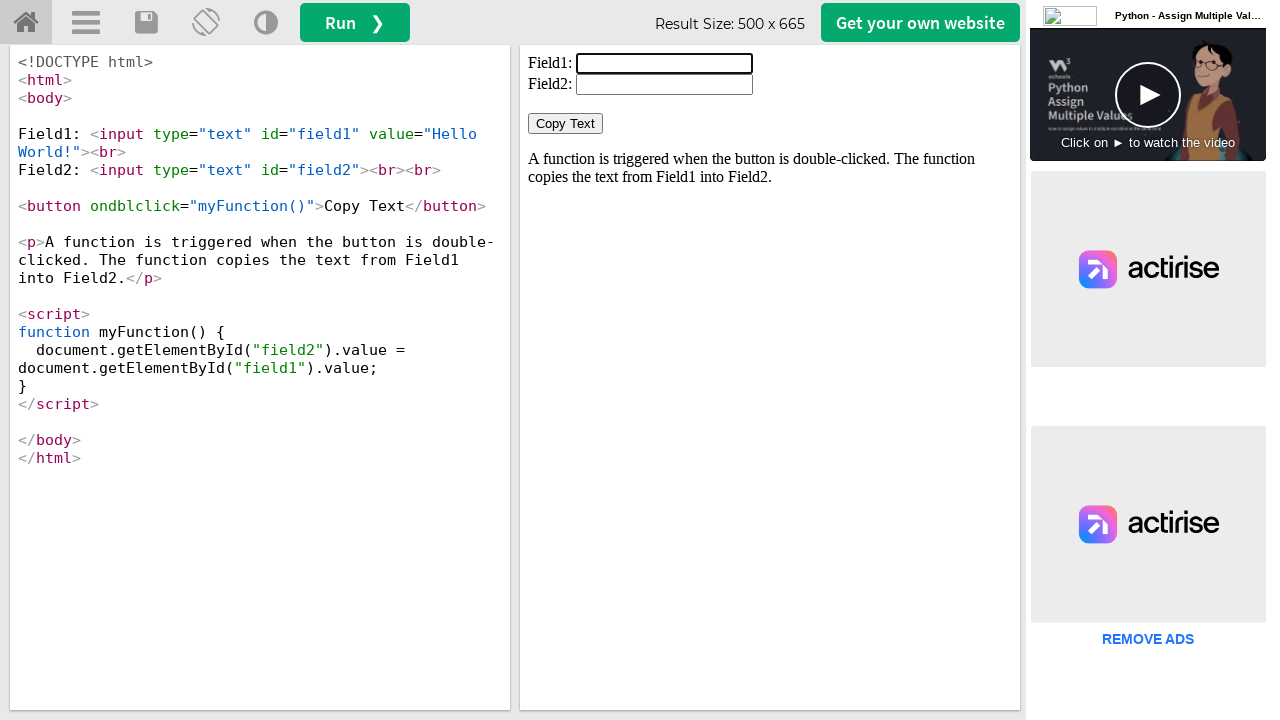

Filled input field with 'welcome' on #iframeResult >> internal:control=enter-frame >> #field1
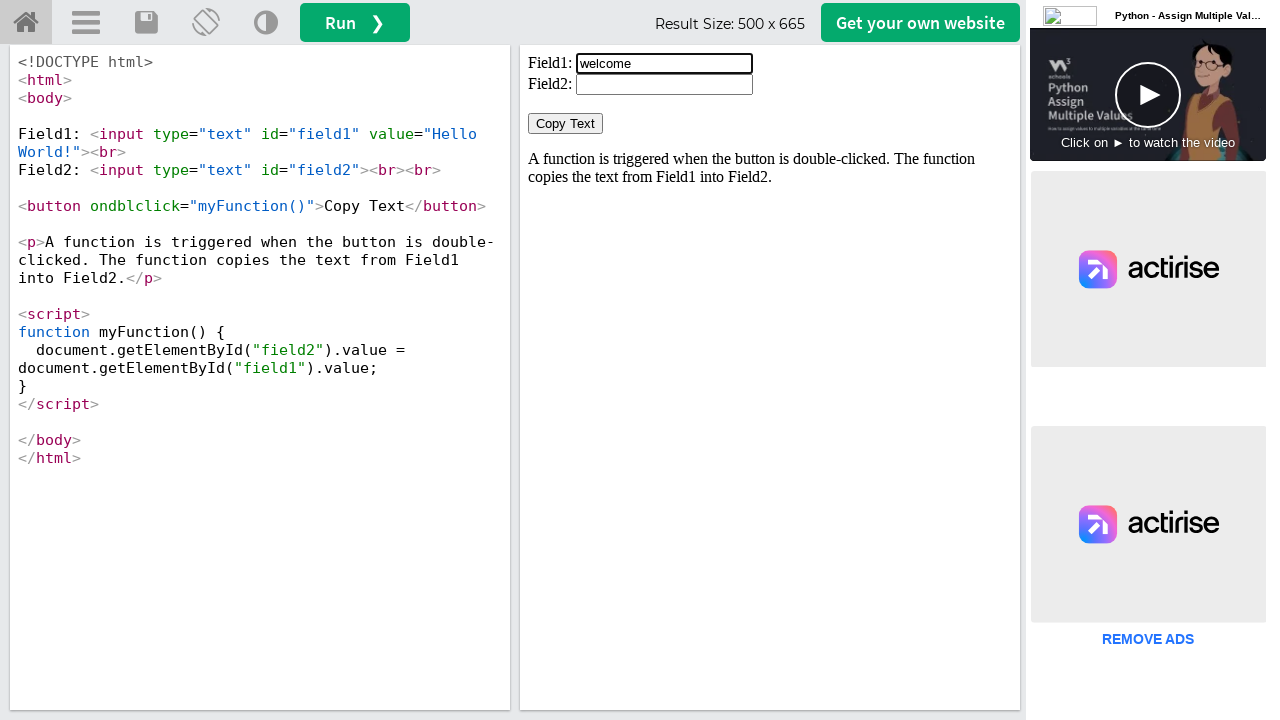

Located button element in iframe
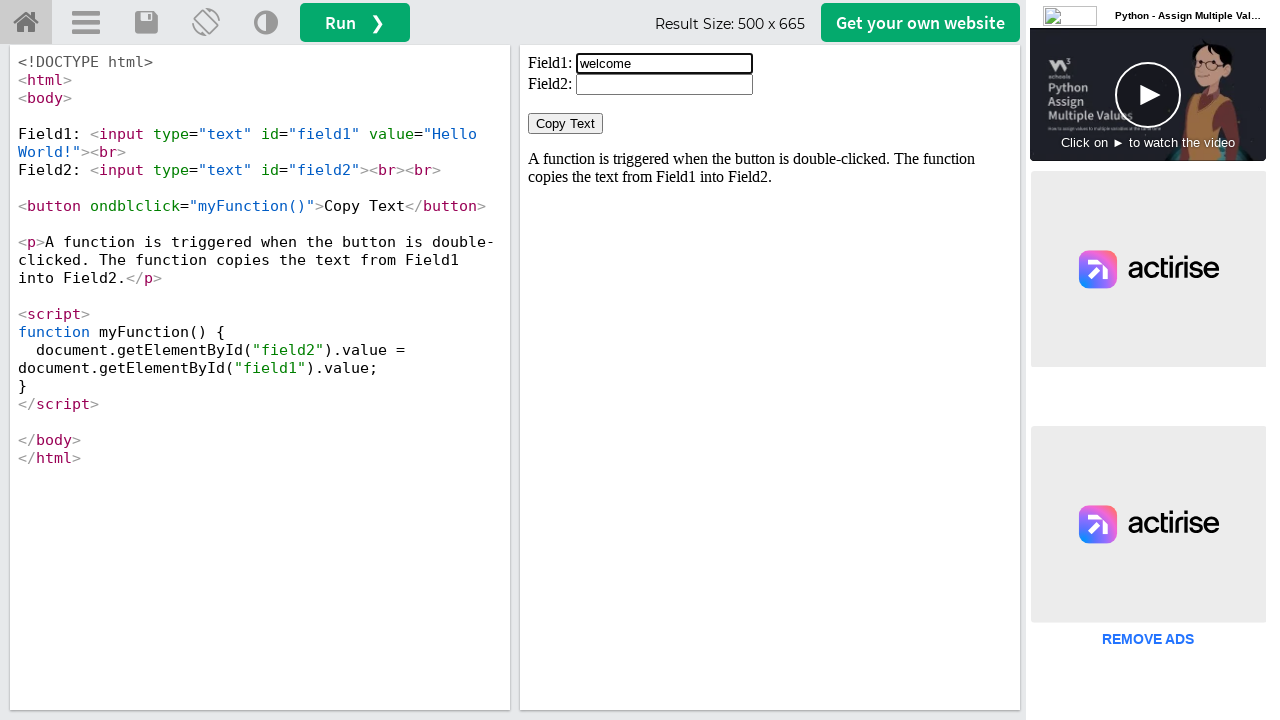

Performed double-click on button to trigger ondblclick event at (566, 124) on #iframeResult >> internal:control=enter-frame >> body > button
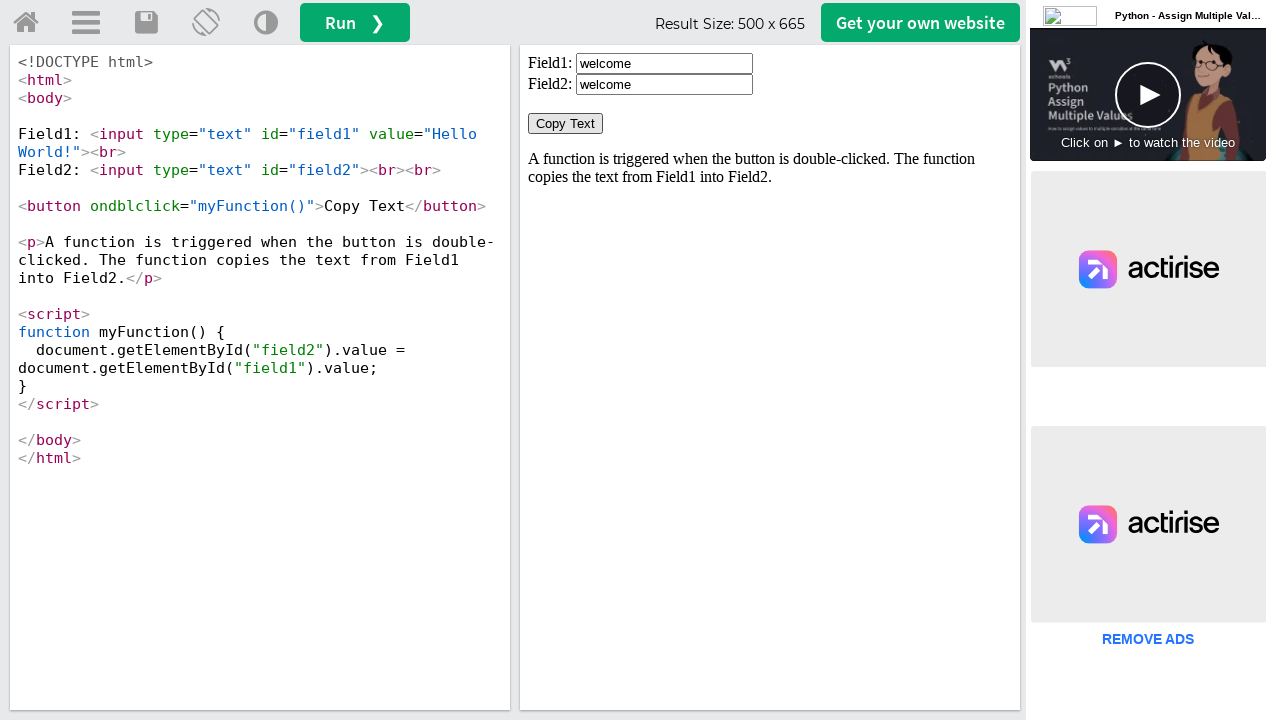

Waited 500ms to observe double-click effect
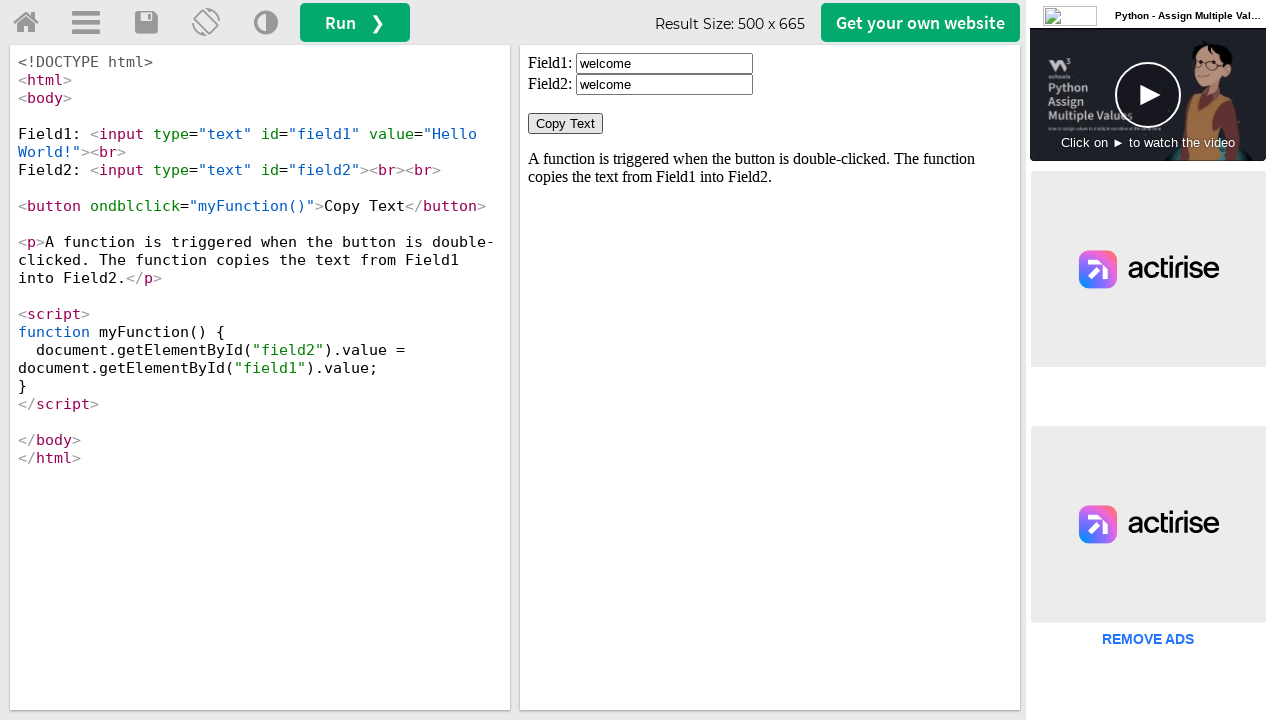

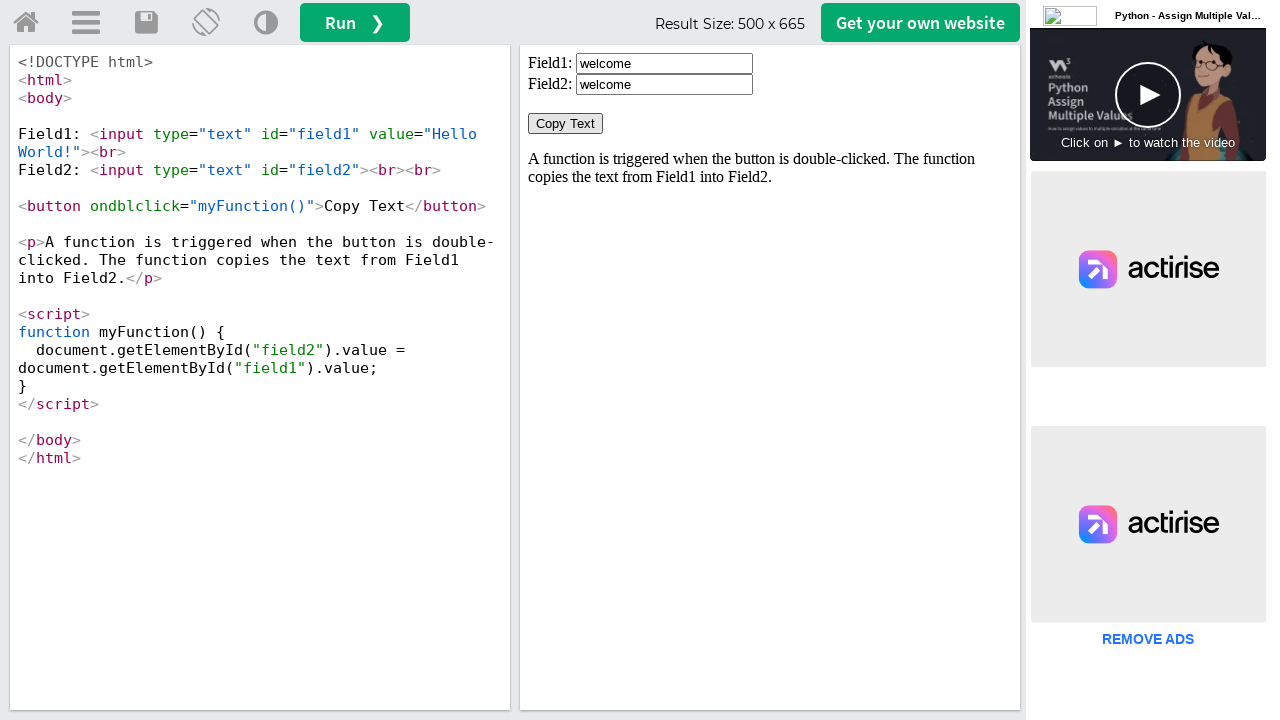